Navigates to a football statistics page and clicks the "All Matches" button to view all match results, then waits for the results container to load.

Starting URL: https://www.adamchoi.co.uk/bttsresult/detailed

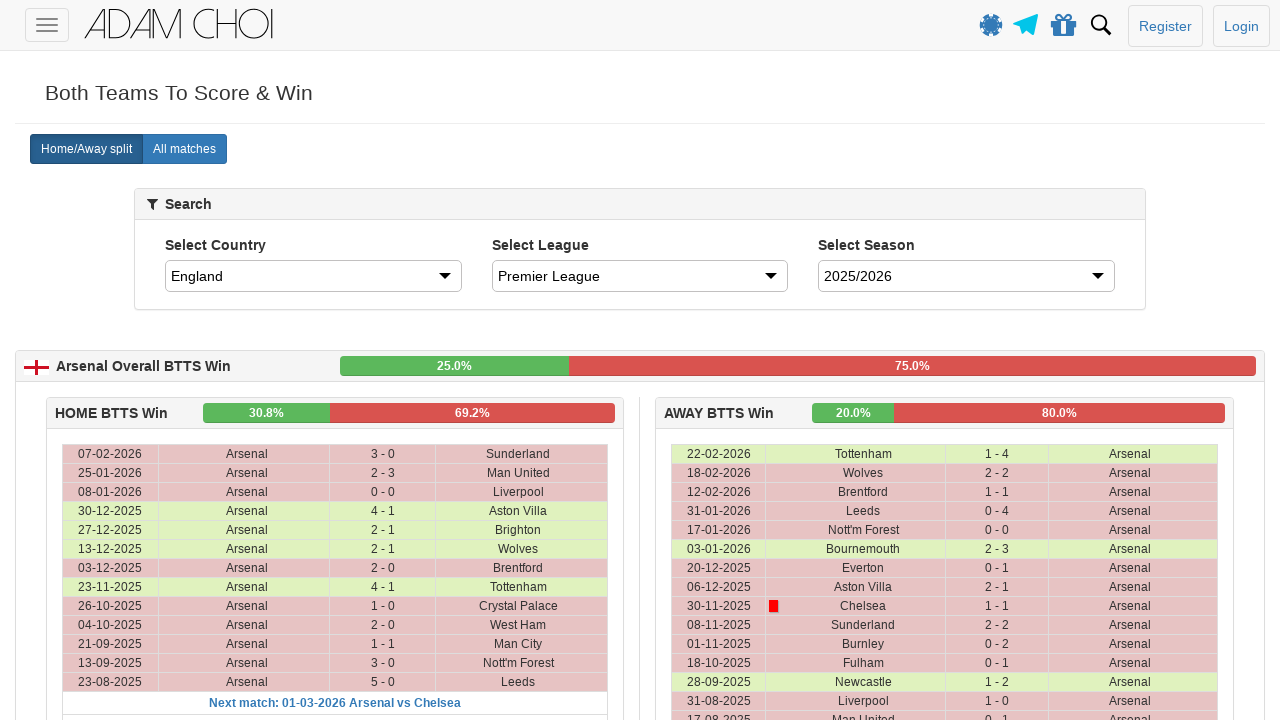

Navigated to football statistics page
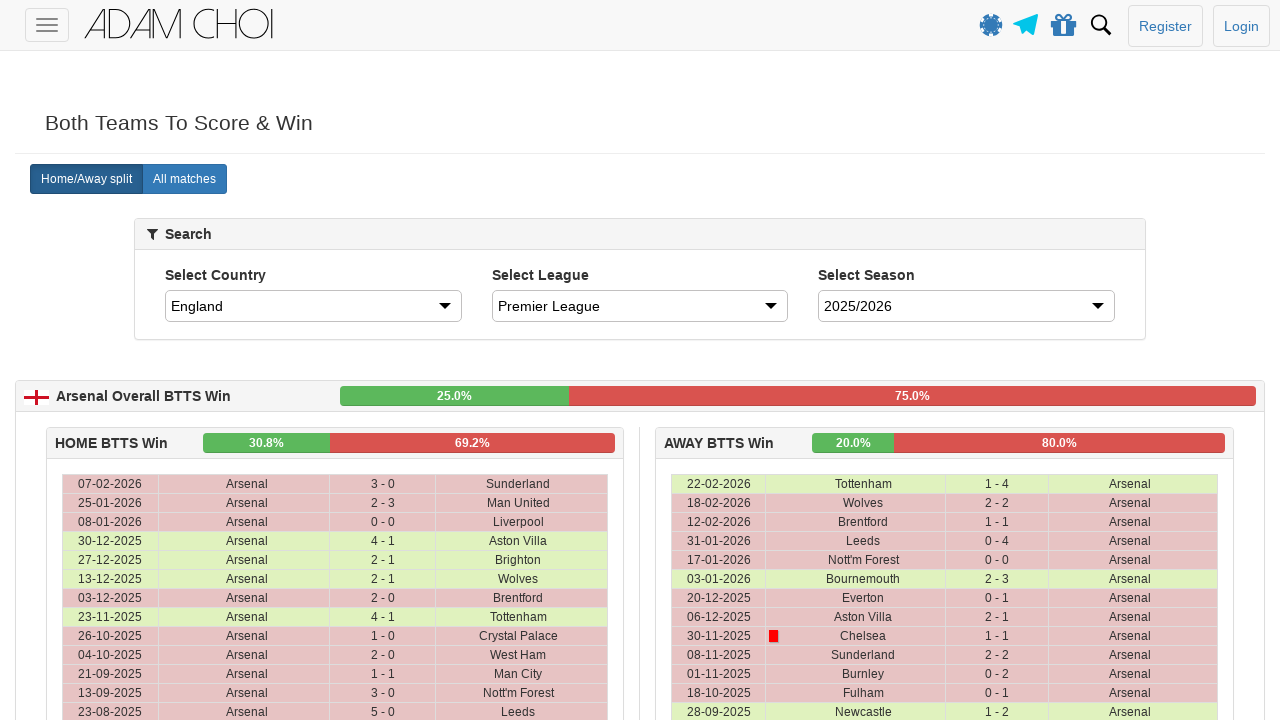

Clicked the 'All Matches' button at (184, 179) on xpath=//label[@class='btn btn-sm btn-primary ng-pristine ng-untouched ng-valid n
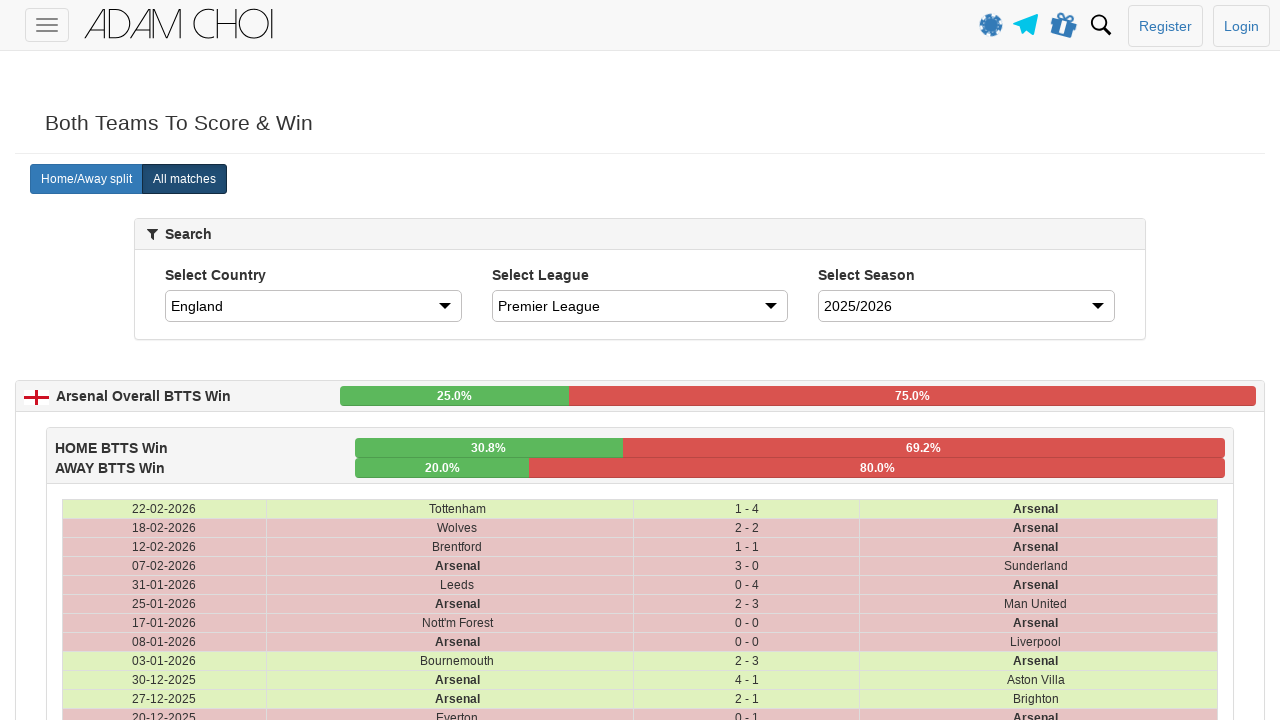

Results container loaded successfully
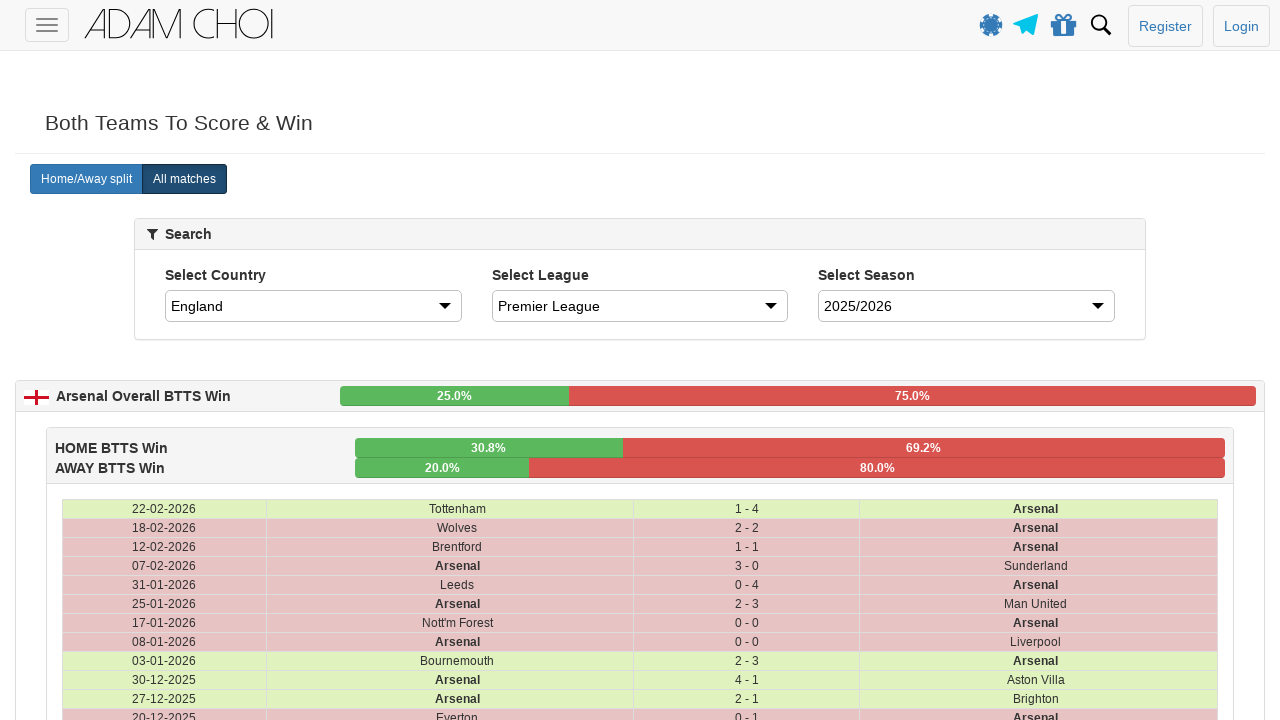

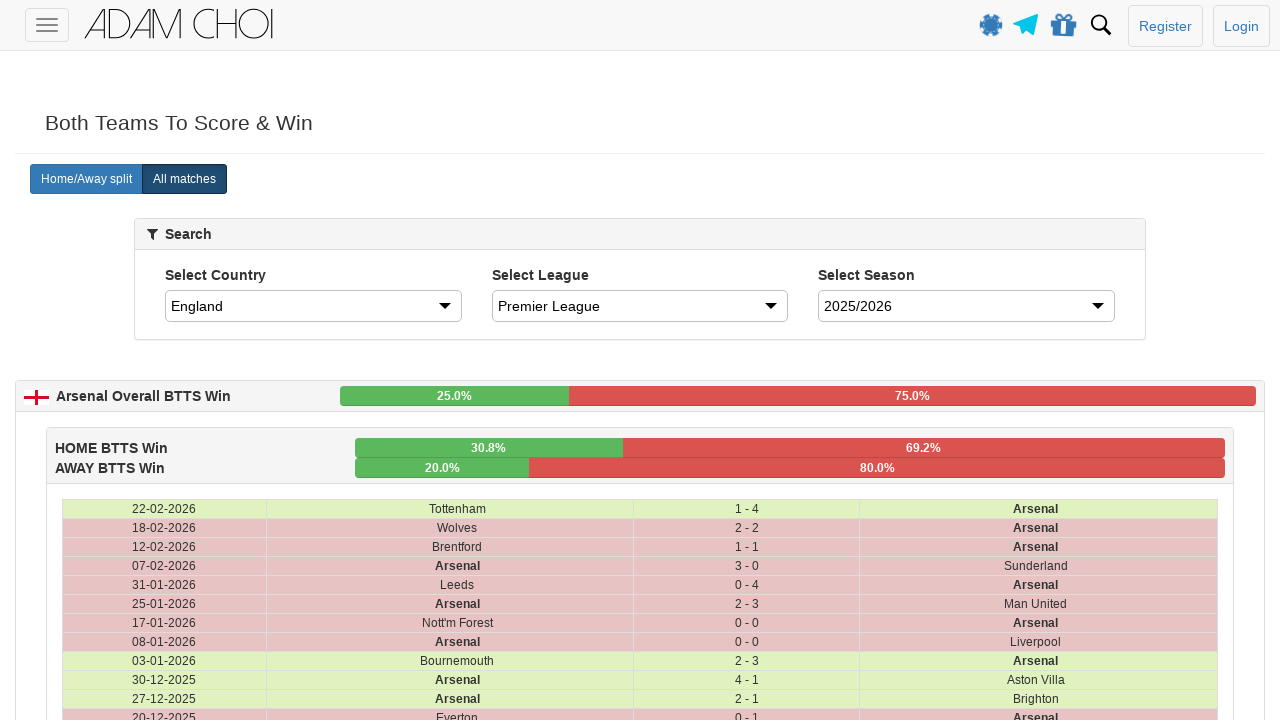